Tests scrolling to bring an iframe element into the viewport using wheel scroll actions.

Starting URL: https://www.selenium.dev/selenium/web/scrolling_tests/frame_with_nested_scrolling_frame_out_of_view.html

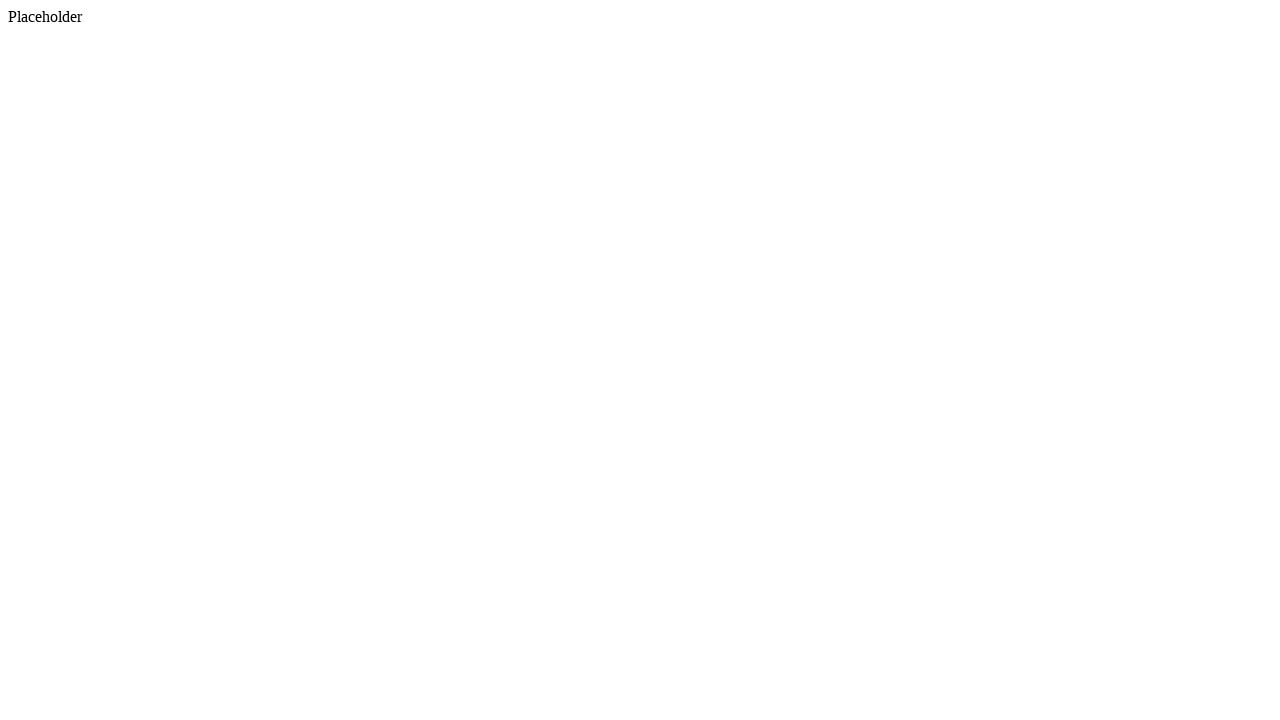

Located iframe element
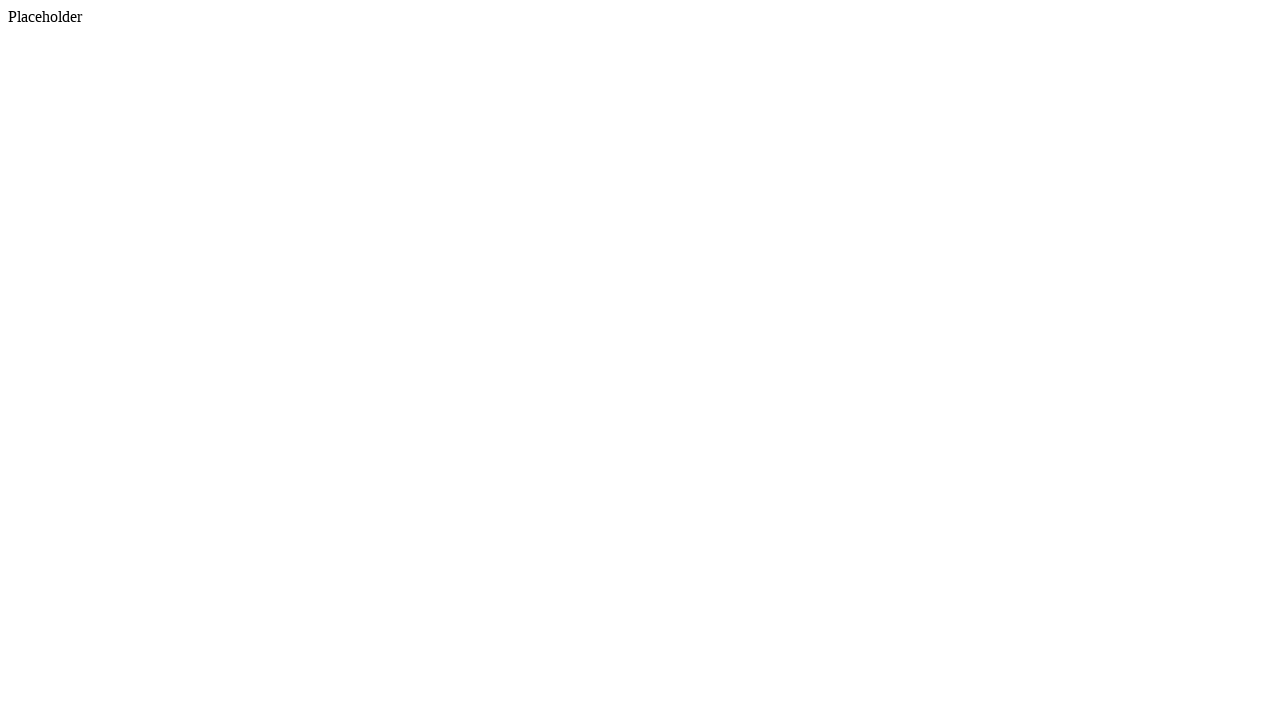

Scrolled to bring iframe element into viewport
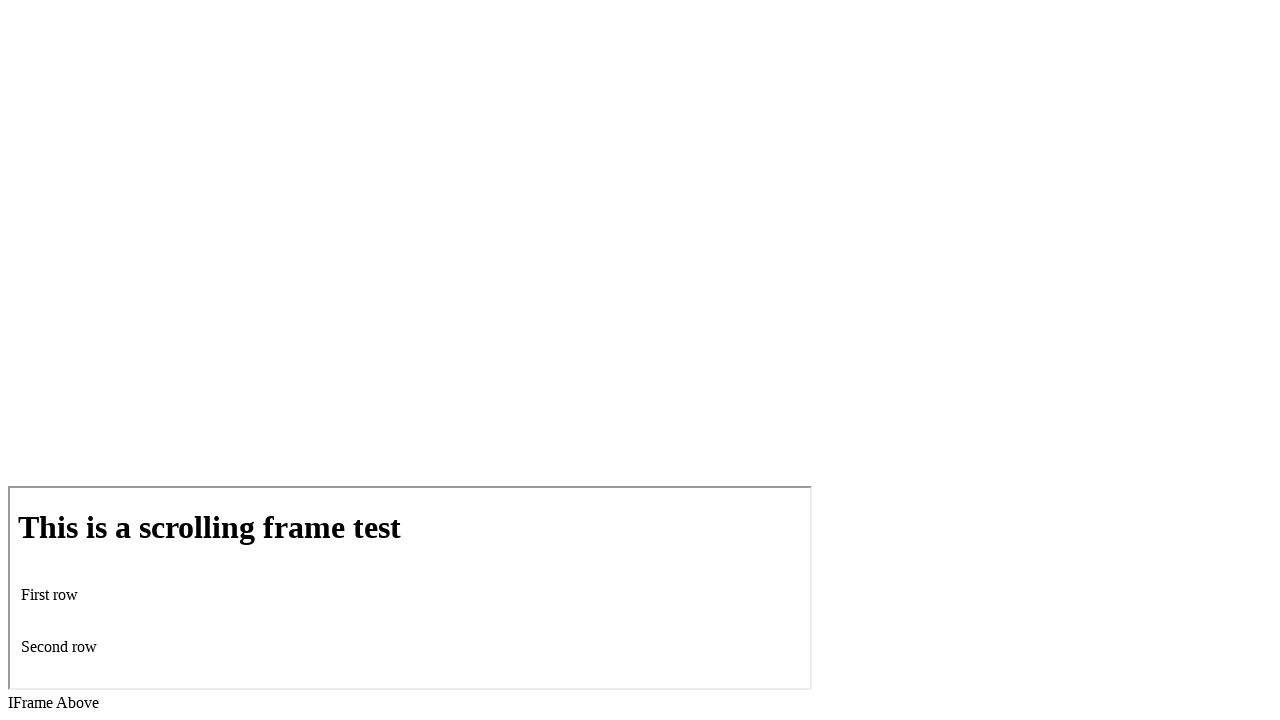

Verified iframe element is visible
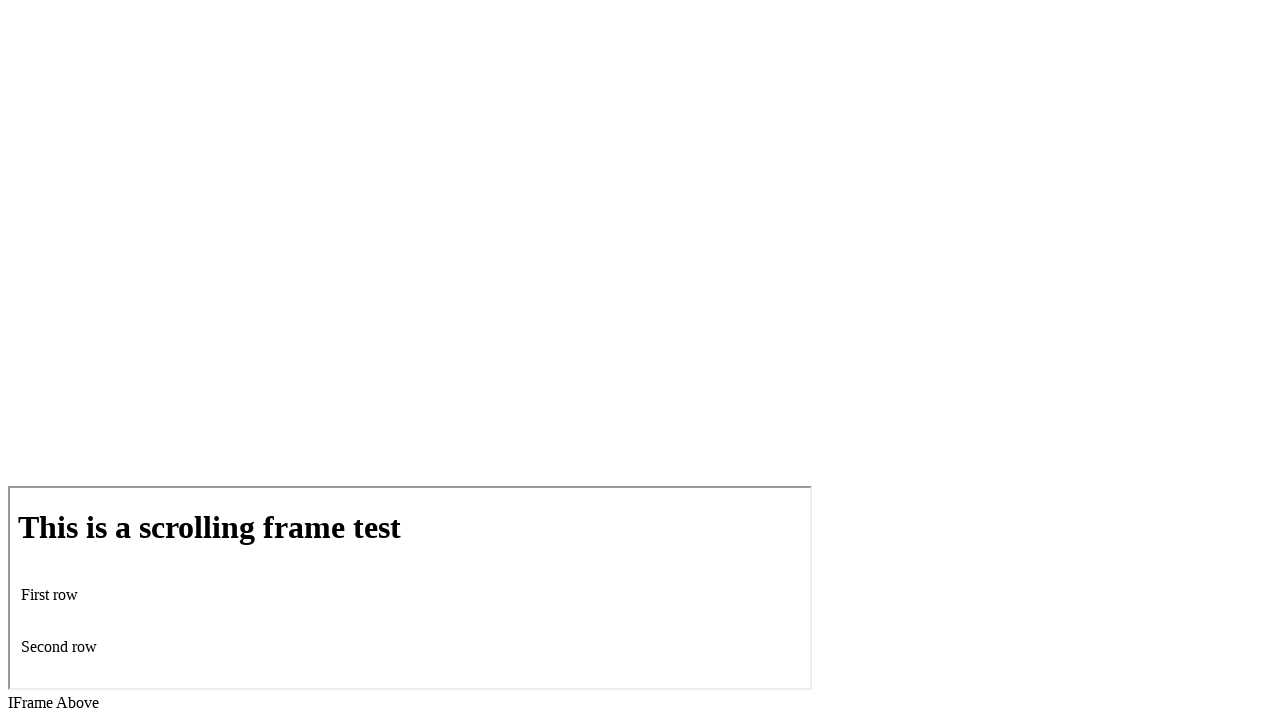

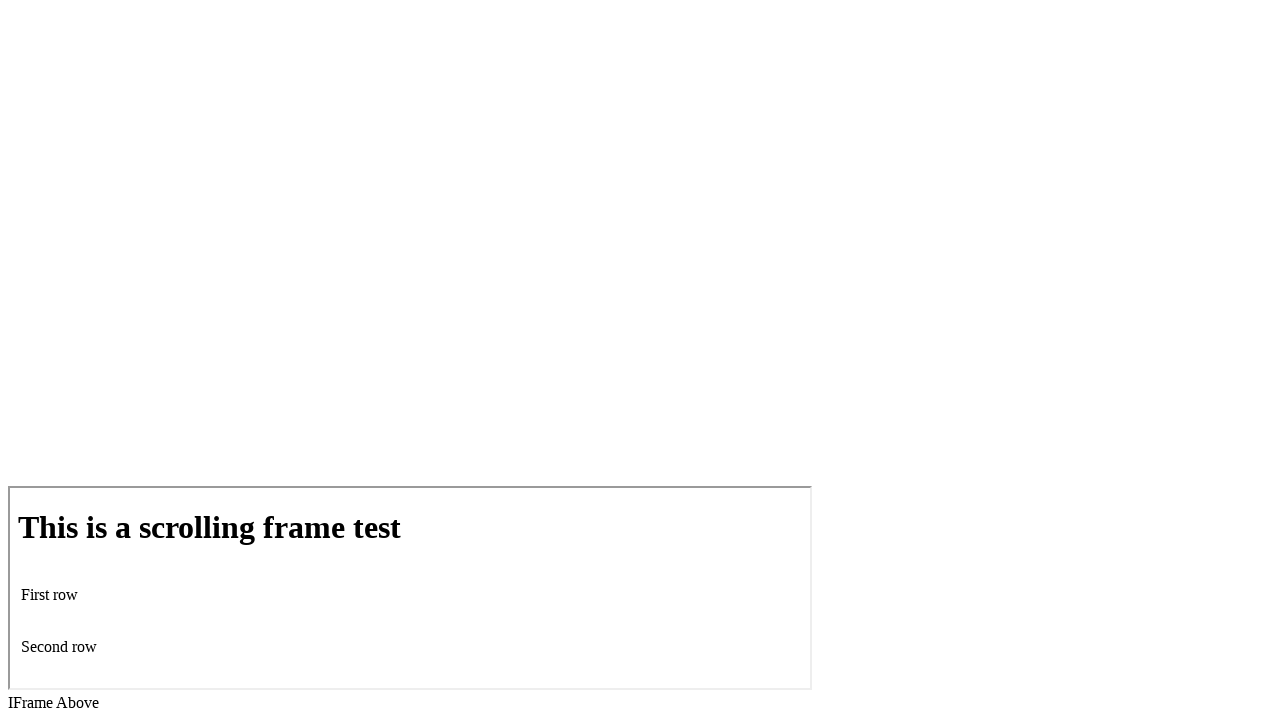